Tests firstName field validation with mixed case characters

Starting URL: https://buggy.justtestit.org/register

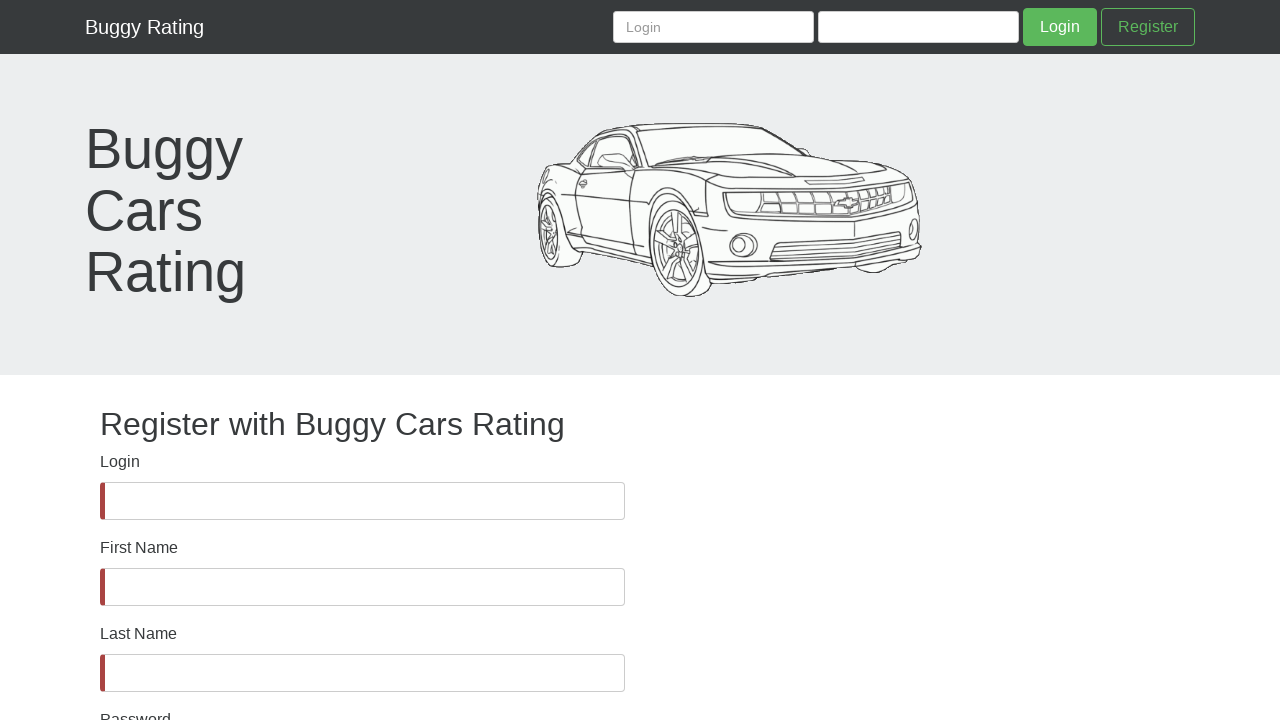

firstName field became visible
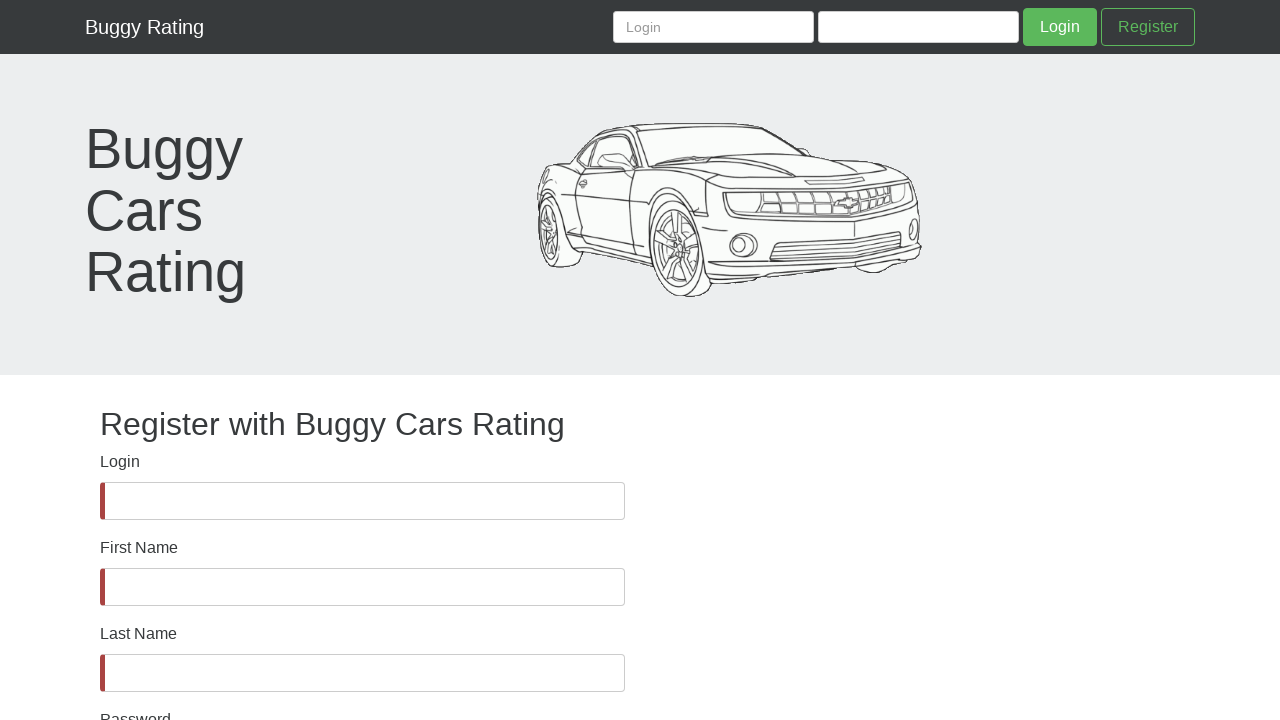

Filled firstName field with mixed case characters 'ihfiuhfrhfEHBDIHDEHDEIHHUIF' on #firstName
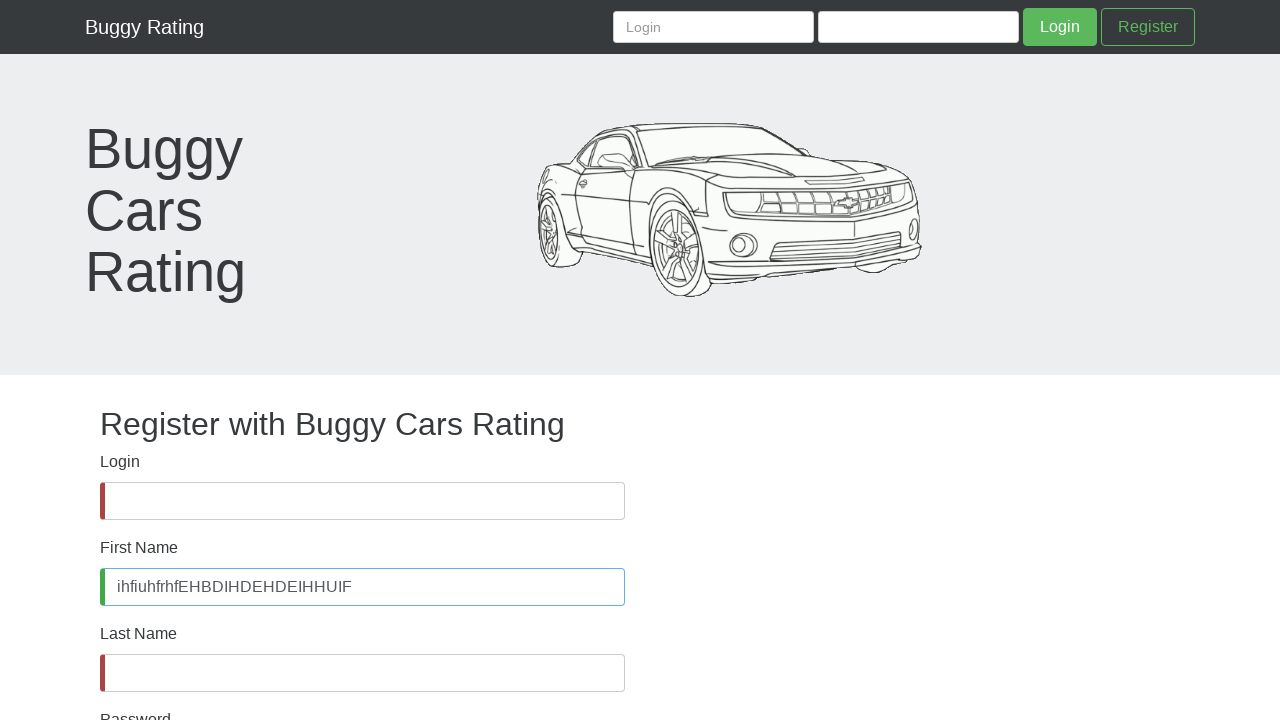

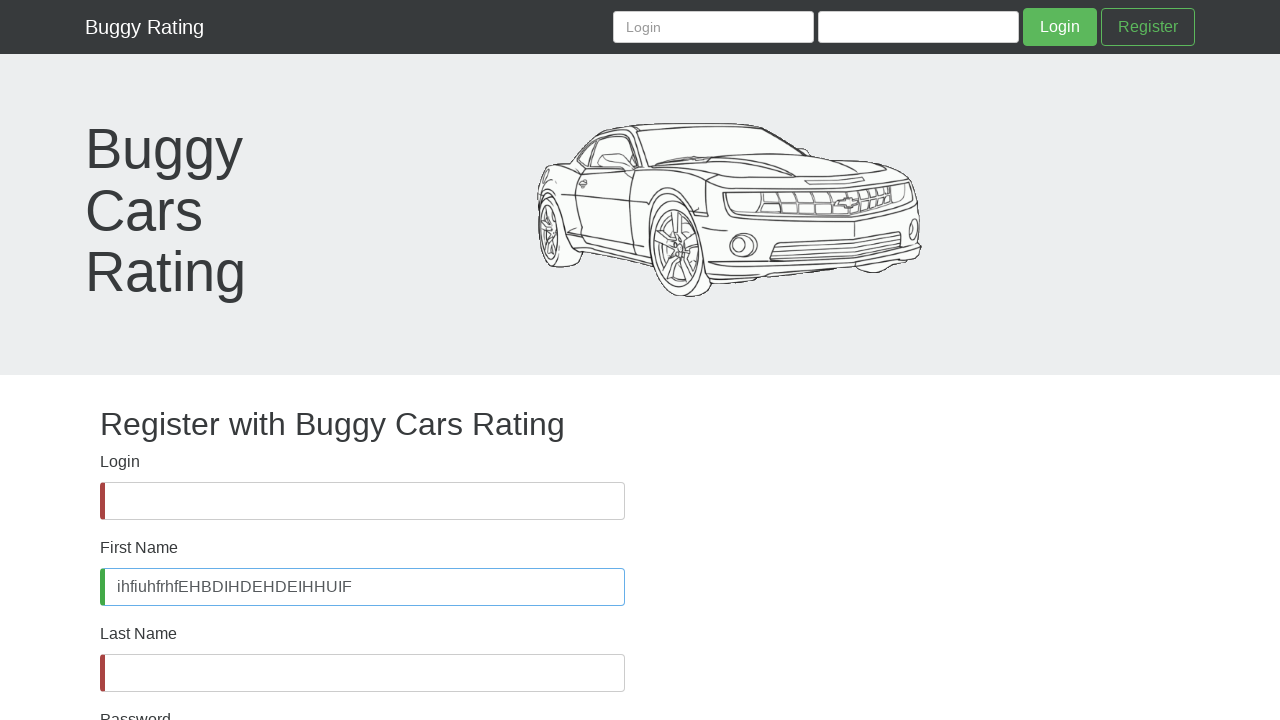